Tests keyboard input events on a training page by performing a context click, pressing Shift+S, and then Ctrl+A keyboard combinations

Starting URL: https://v1.training-support.net/selenium/input-events

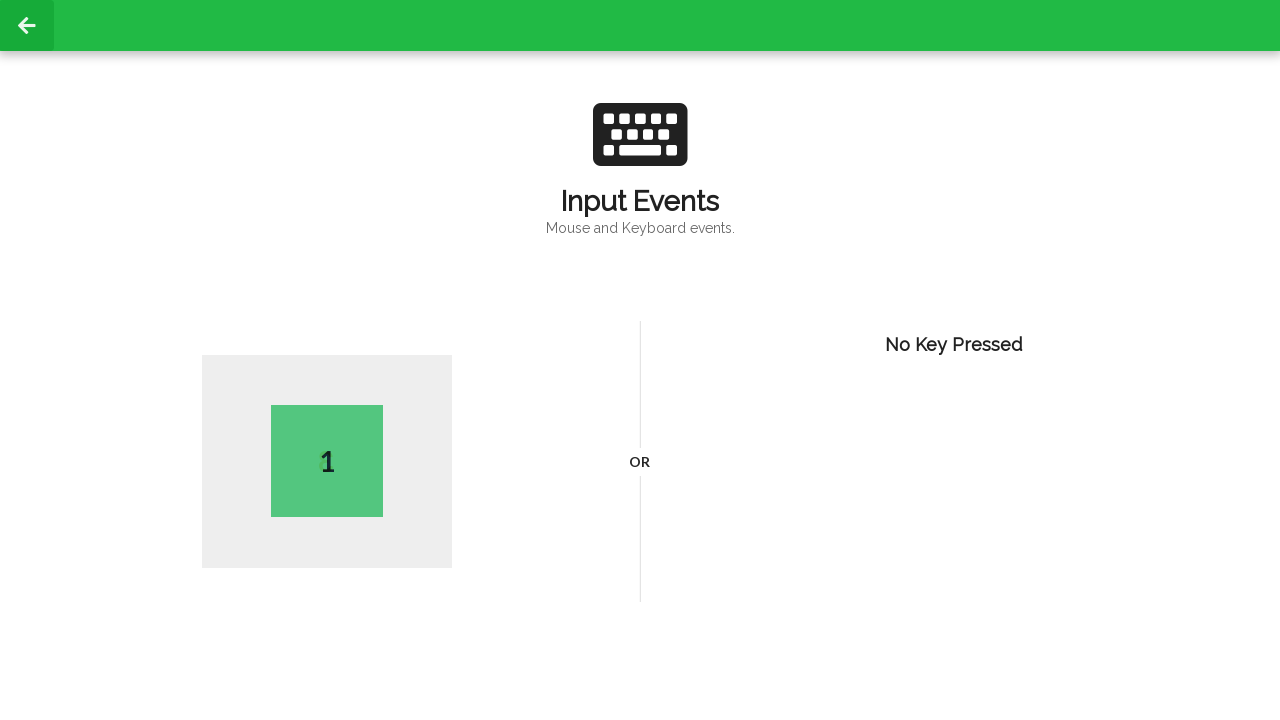

Navigated to input events training page
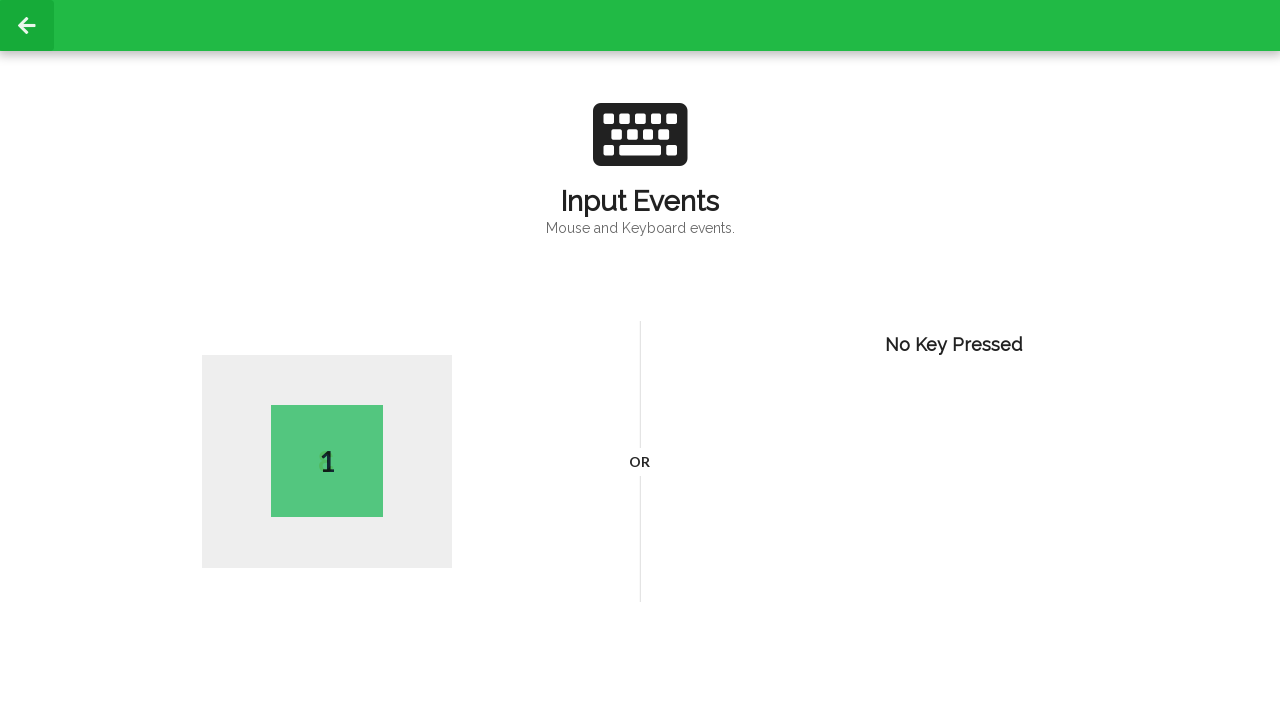

Performed context click (right-click) on page body at (640, 360) on body
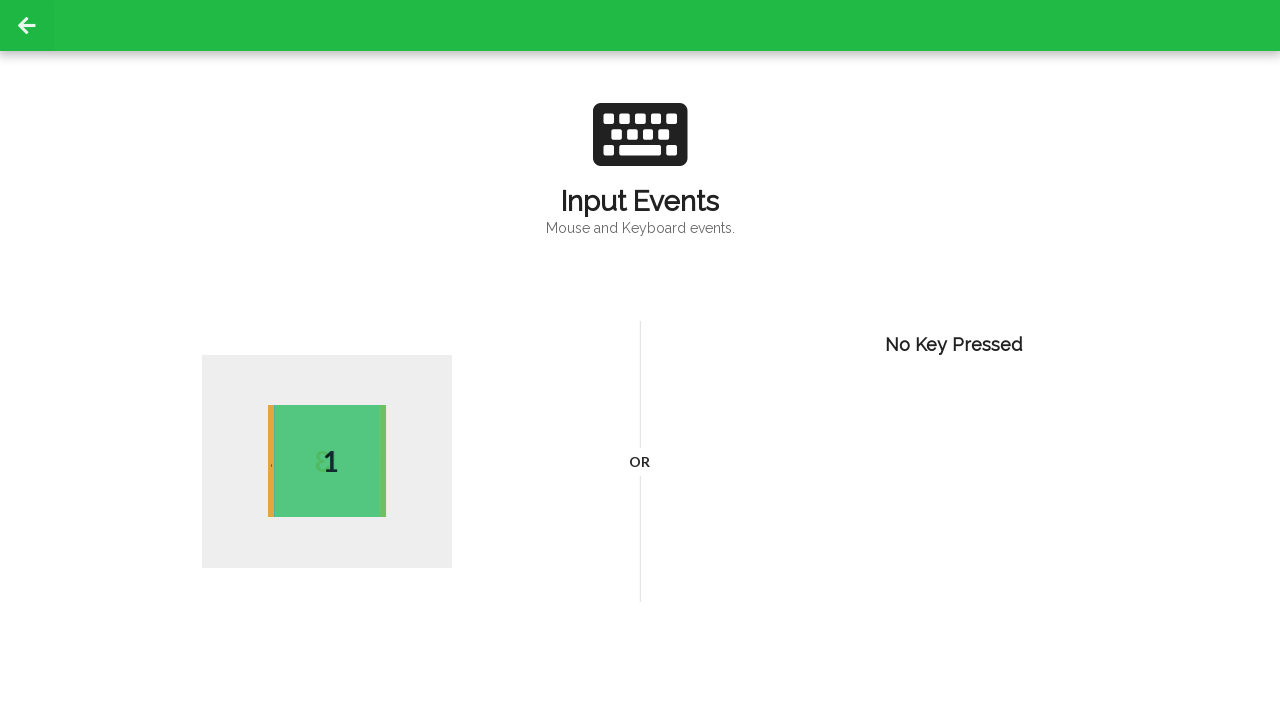

Pressed Shift+S keyboard combination
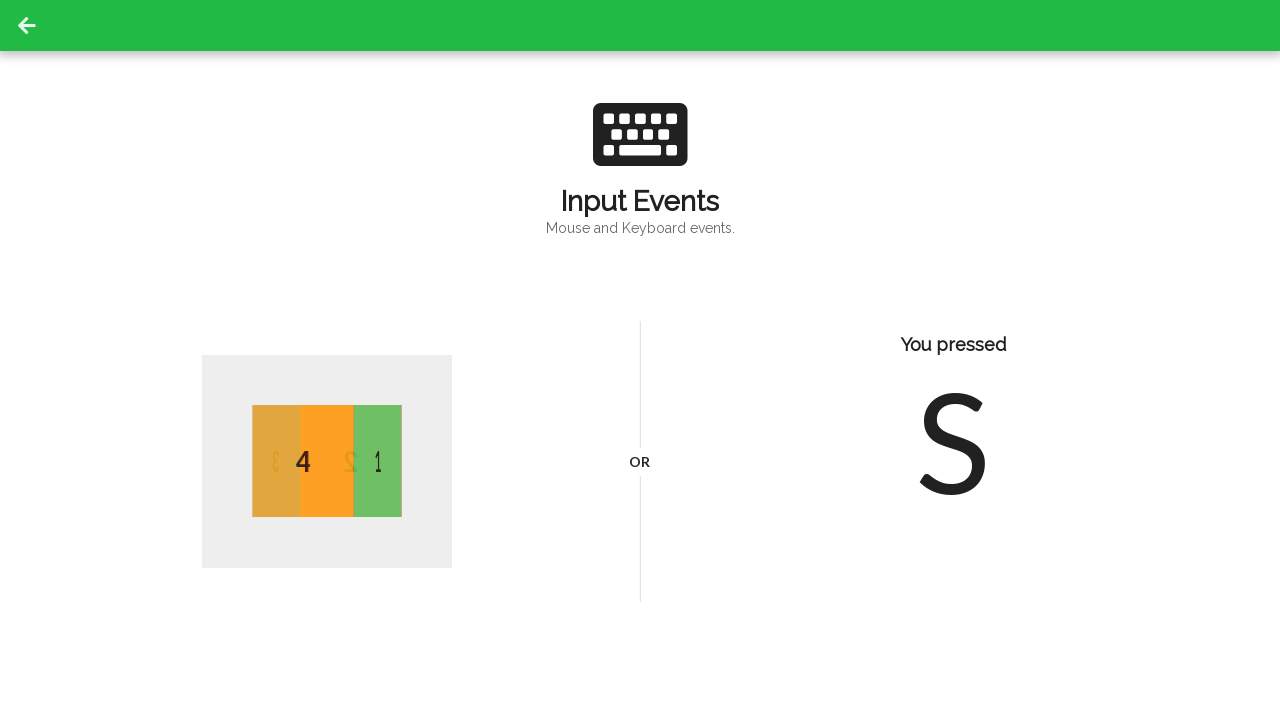

Pressed Ctrl+A keyboard combination to select all
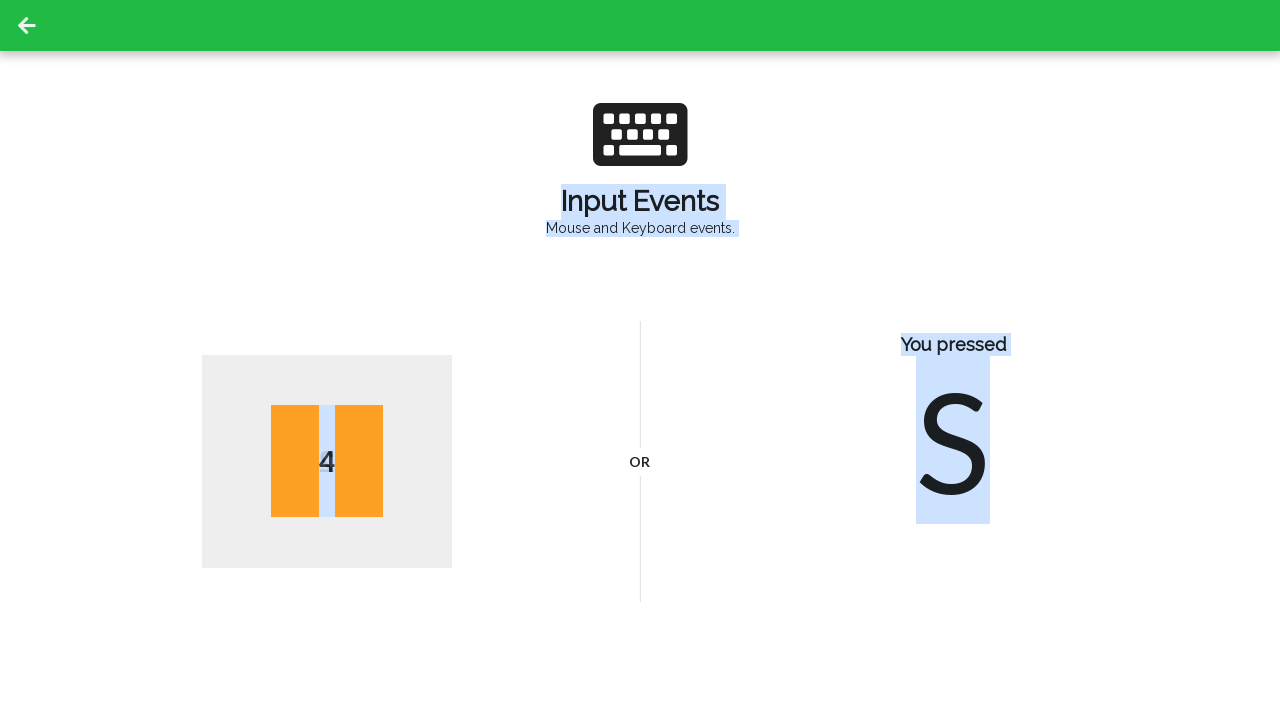

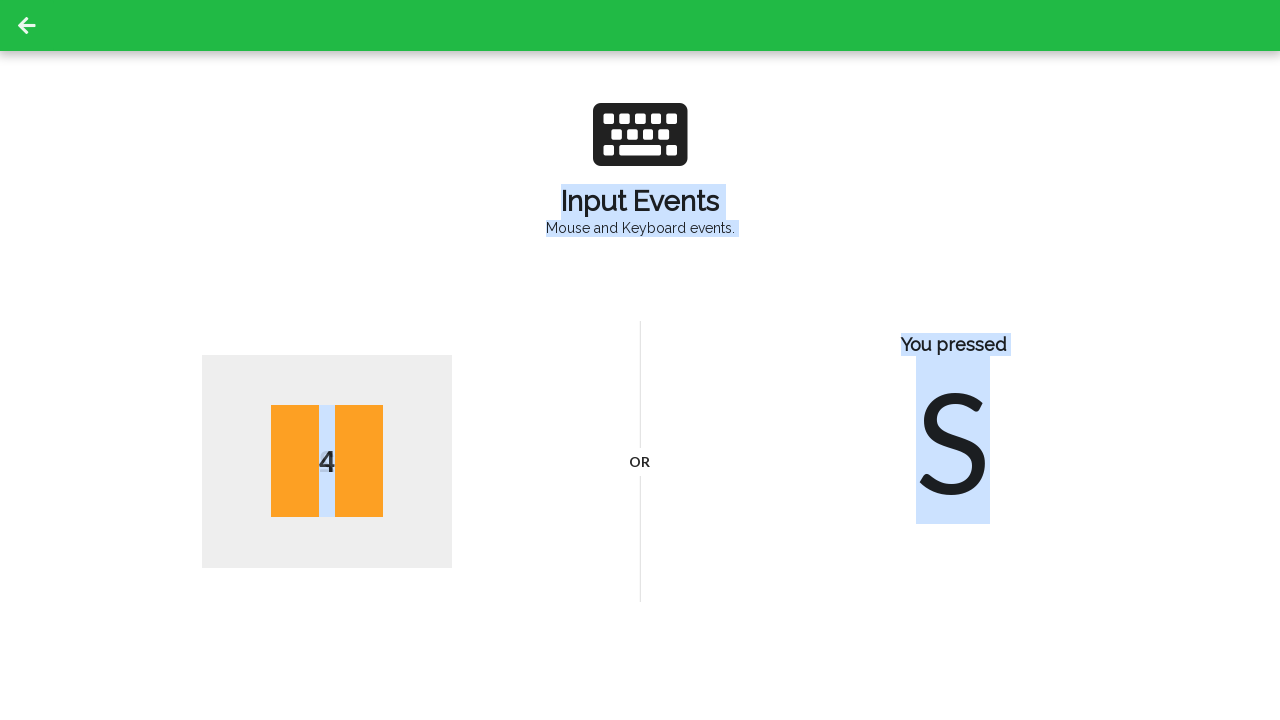